Tests various form interactions including filling login fields, password reset flow, and checkbox selections on a practice locators page

Starting URL: https://rahulshettyacademy.com/locatorspractice/

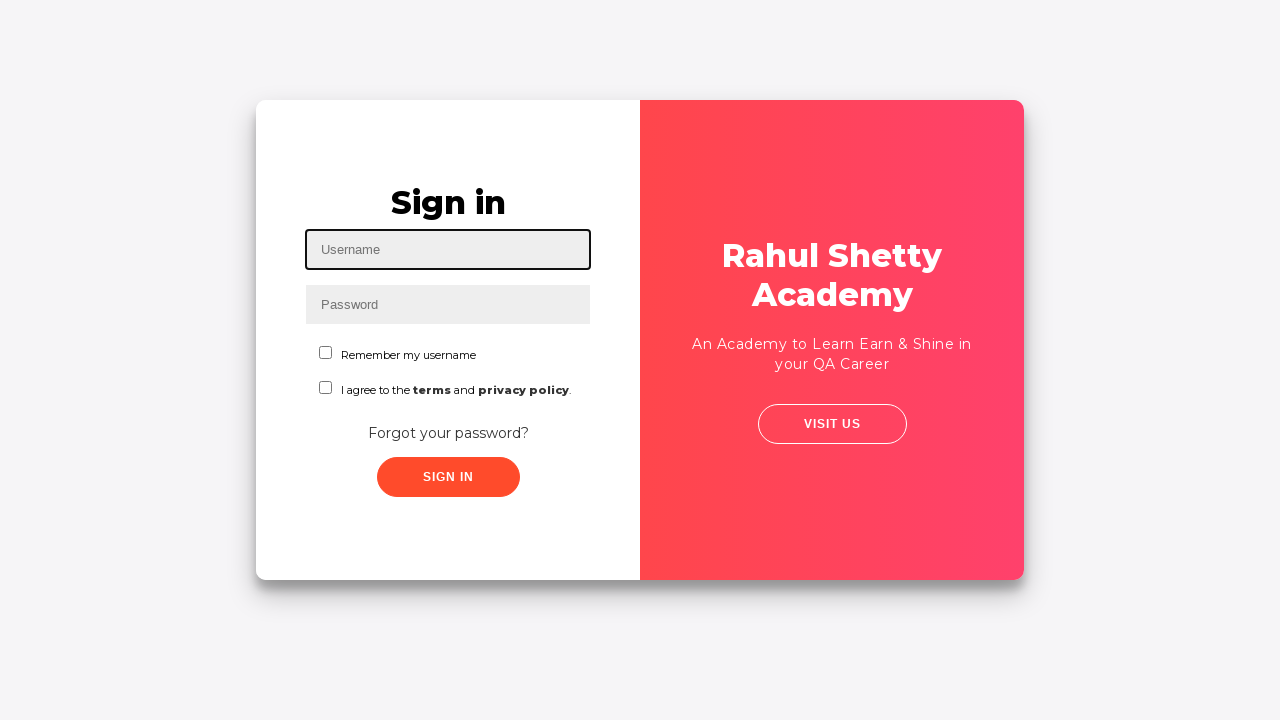

Filled username field with 'contact' on #inputUsername
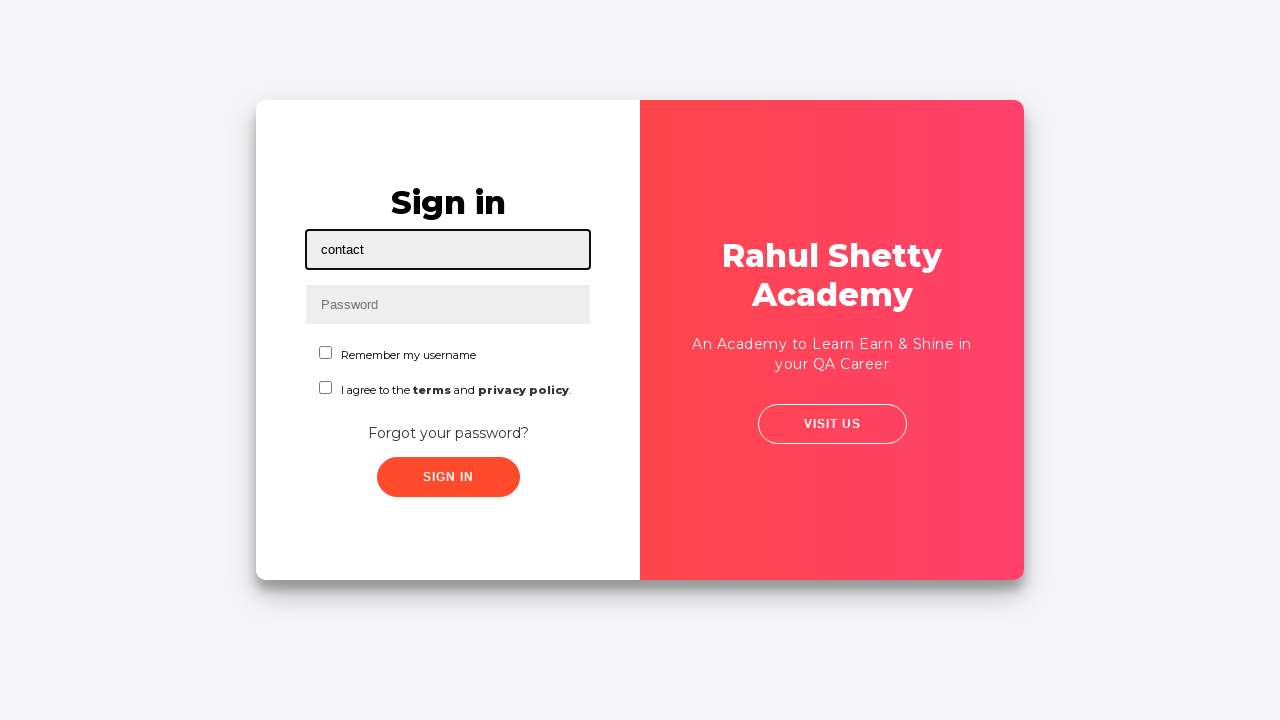

Filled password field with 'rahulshettyacadem' on input[name='inputPassword']
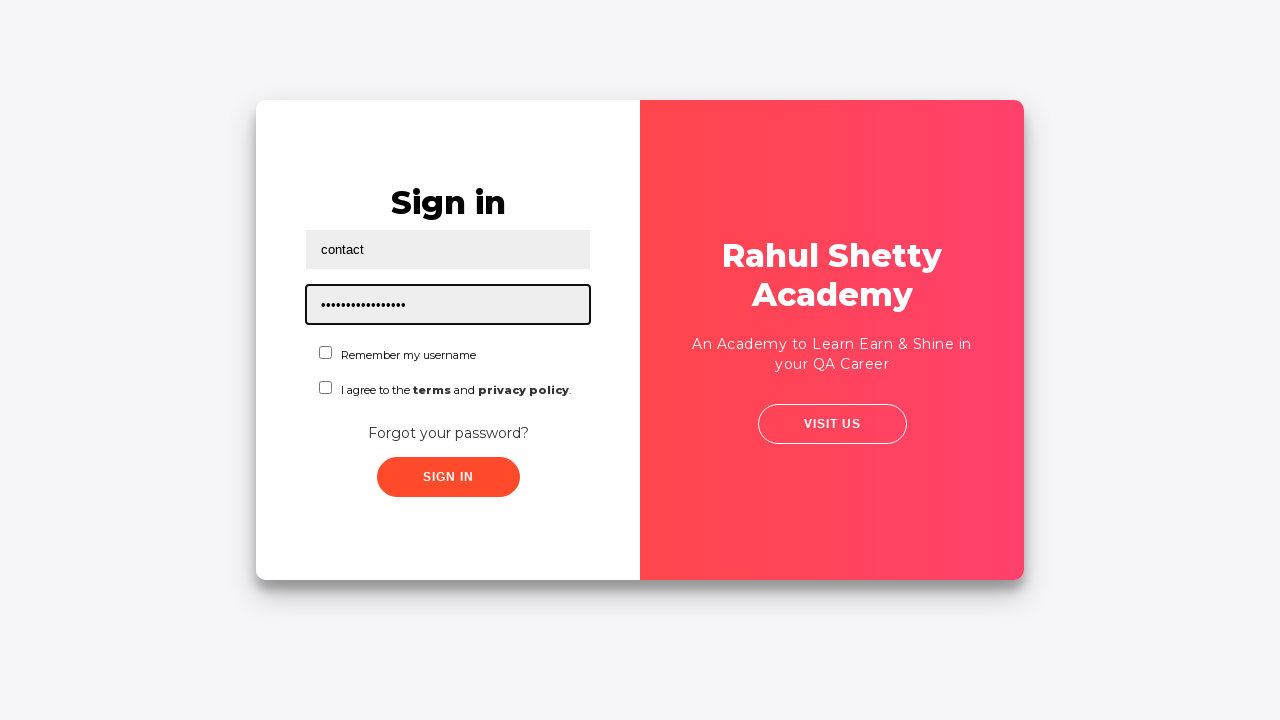

Clicked sign in button at (448, 477) on .signInBtn
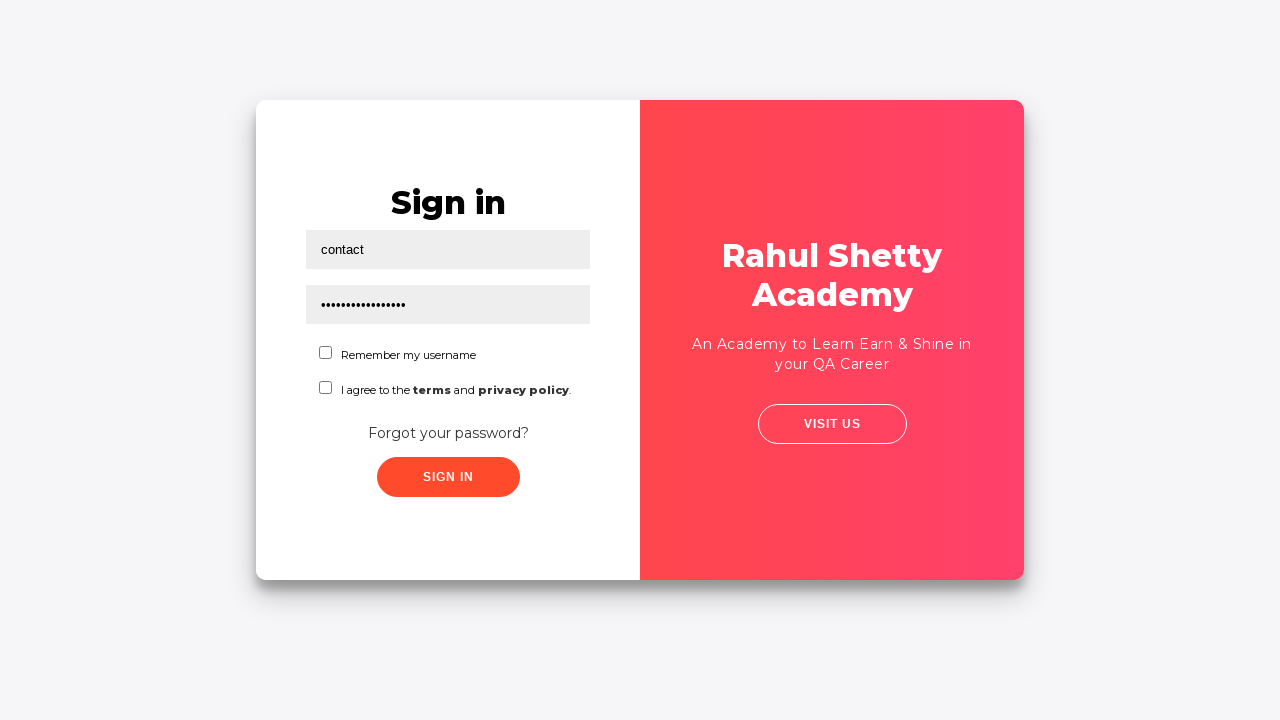

Clicked 'Forgot your password?' link at (448, 433) on text=Forgot your password?
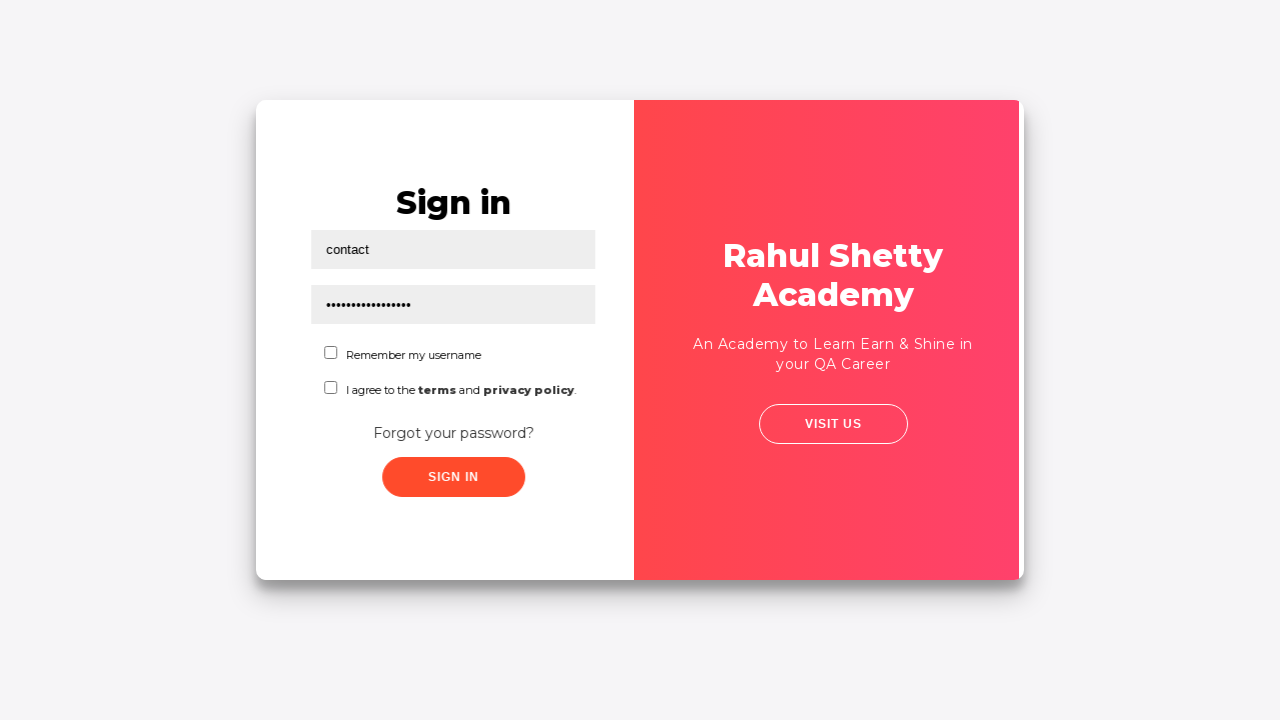

Waited 1 second for password reset form to load
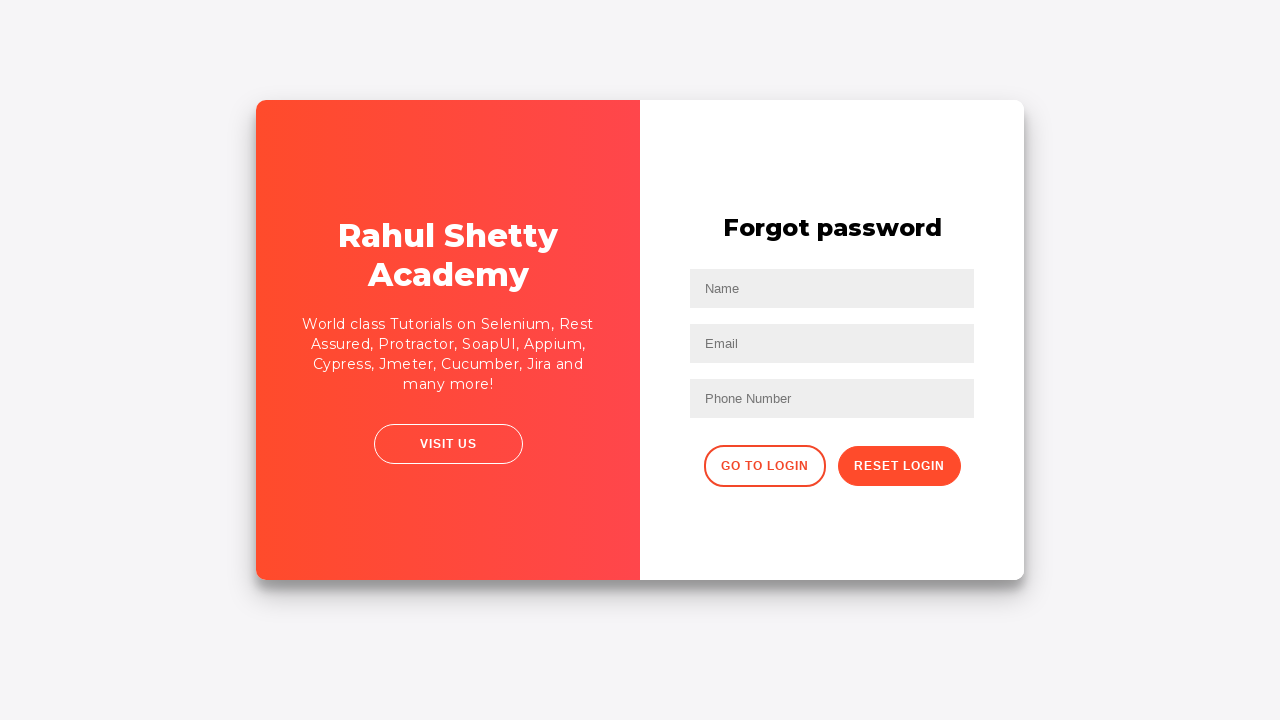

Filled name field with 'abcd' in password reset form on //input[@placeholder='Name']
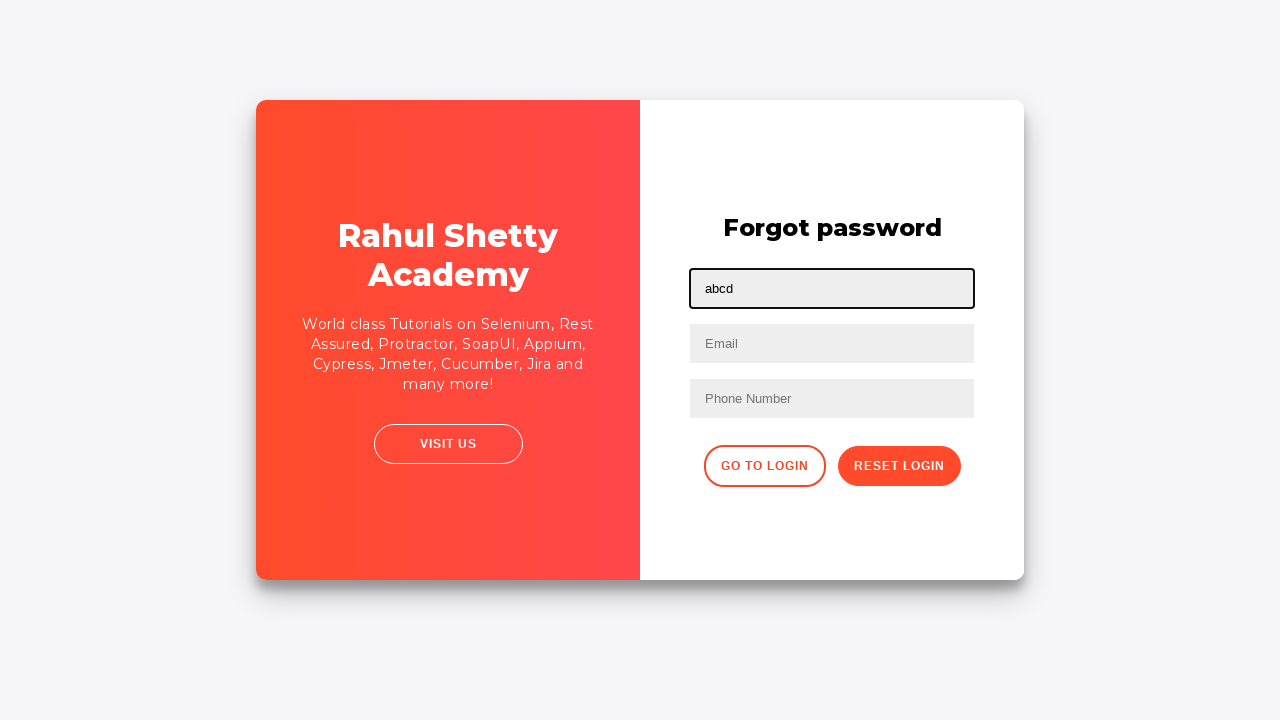

Filled email field with 'abc@gmail.com' on input[placeholder='Email']
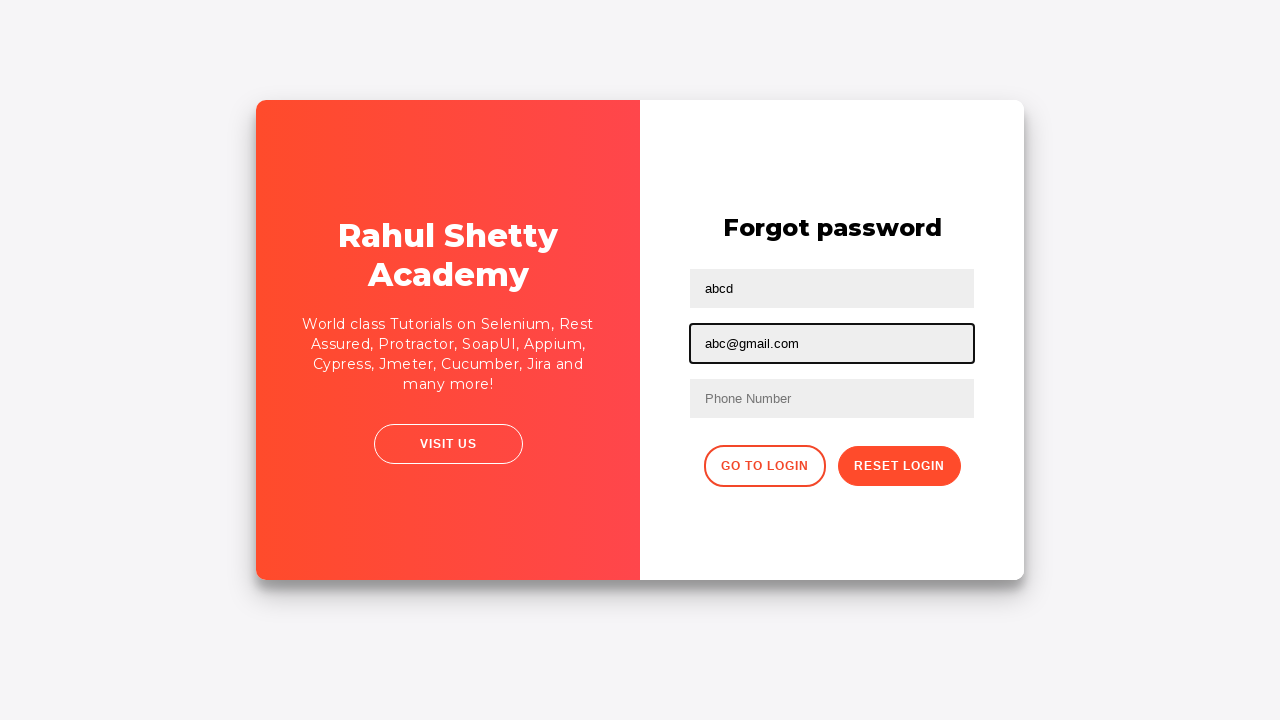

Cleared second text input field on //input[@type='text'][2]
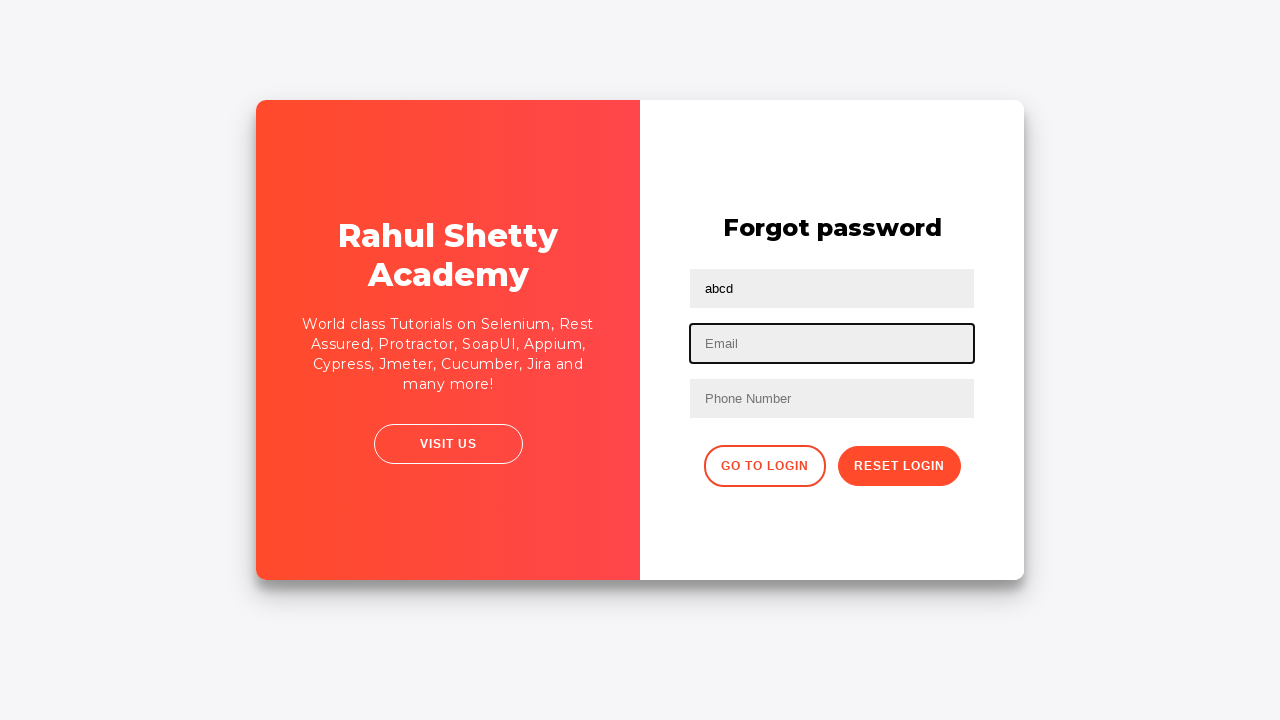

Filled third text input field with 'baba@gmail.com' on input[type='text']:nth-child(3)
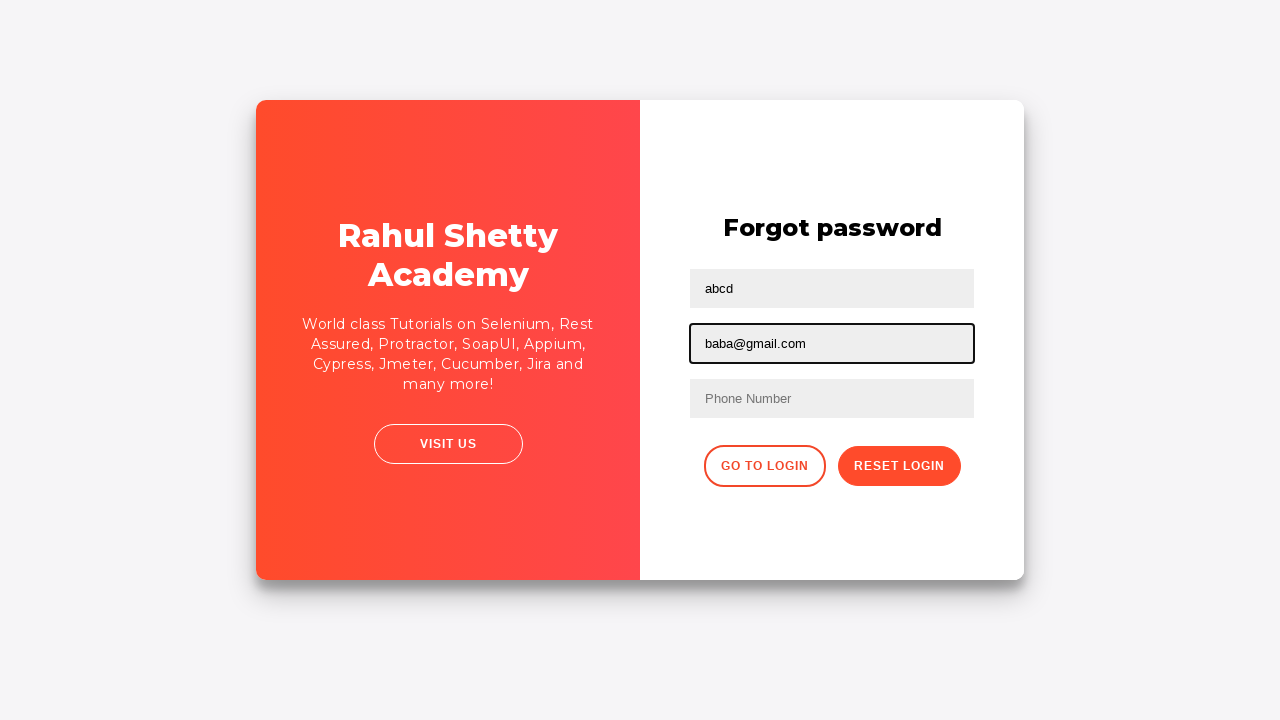

Filled phone number field with '9234767781' on //form/input[3]
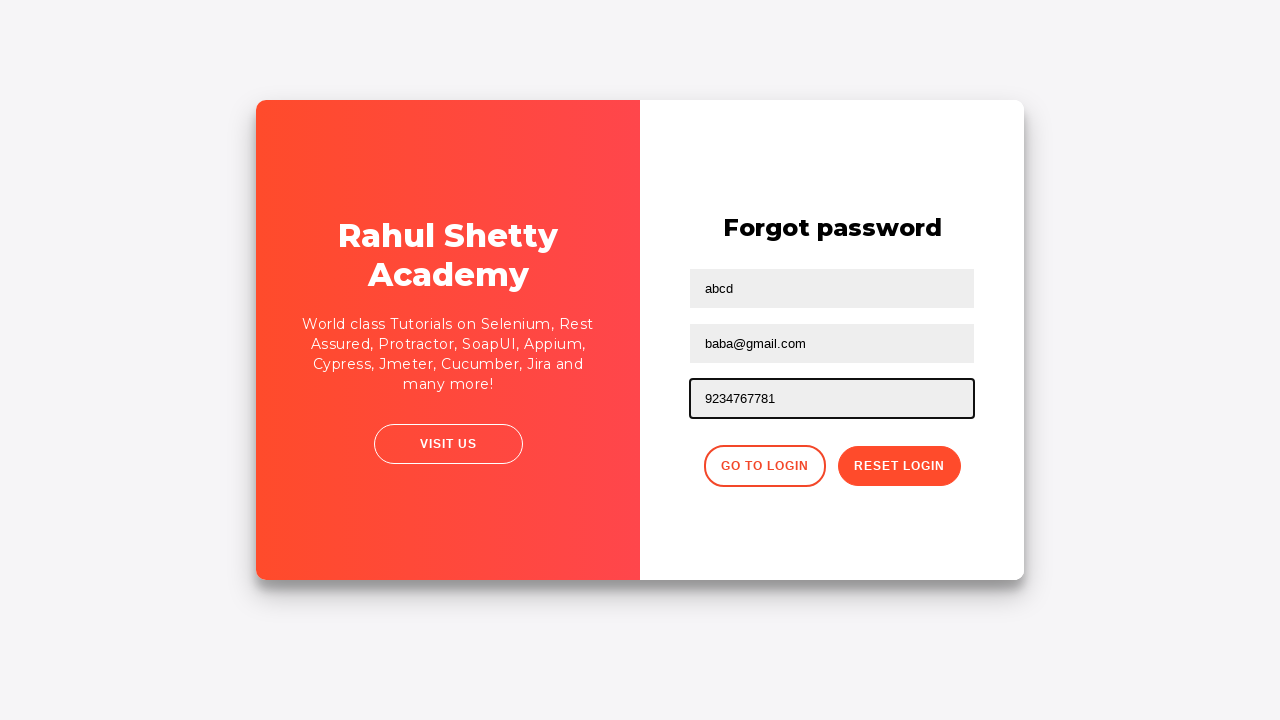

Clicked reset password button at (899, 466) on .reset-pwd-btn
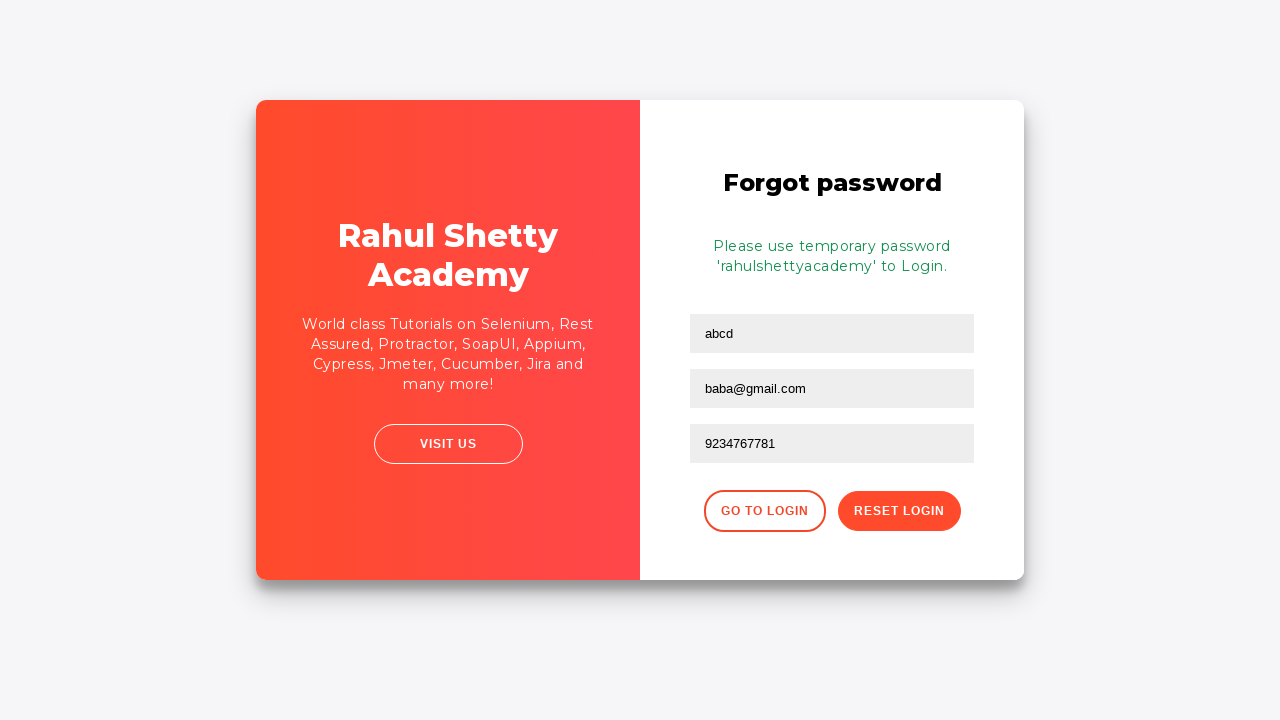

Clicked 'Go to Login' button at (764, 511) on .go-to-login-btn
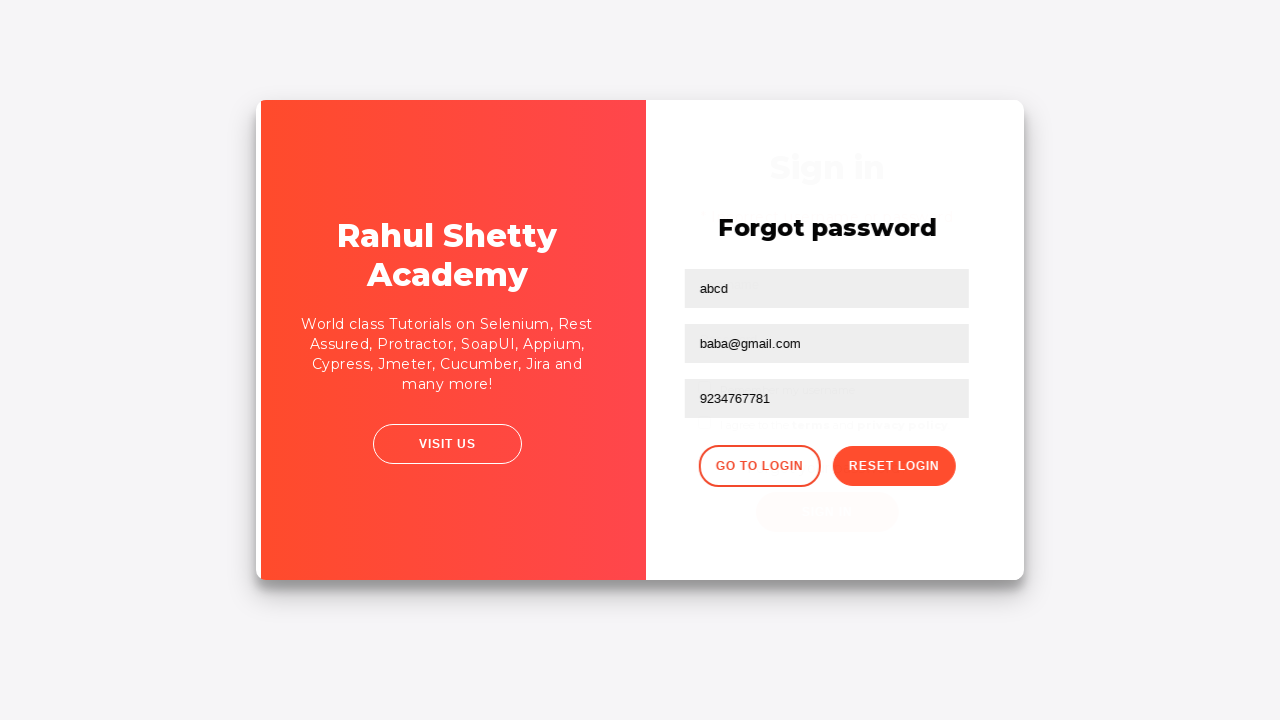

Waited 2 seconds for login form to load
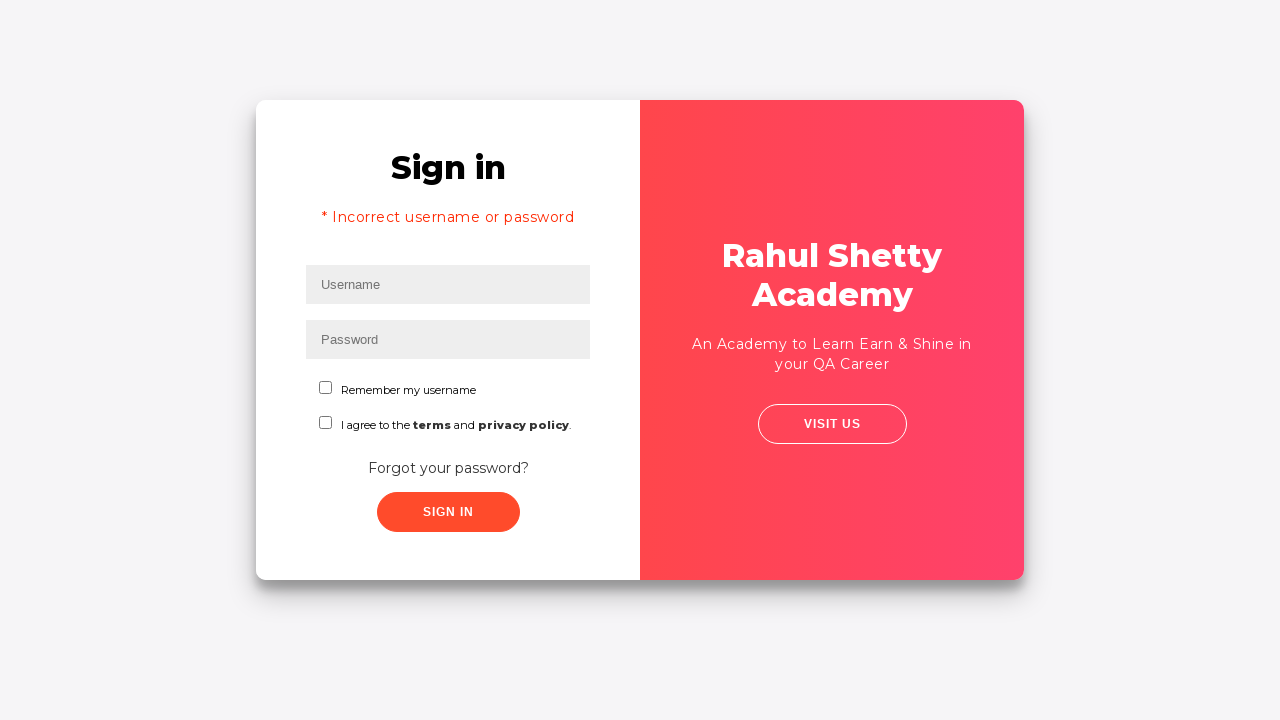

Filled username field with 'contact' on login form on input#inputUsername
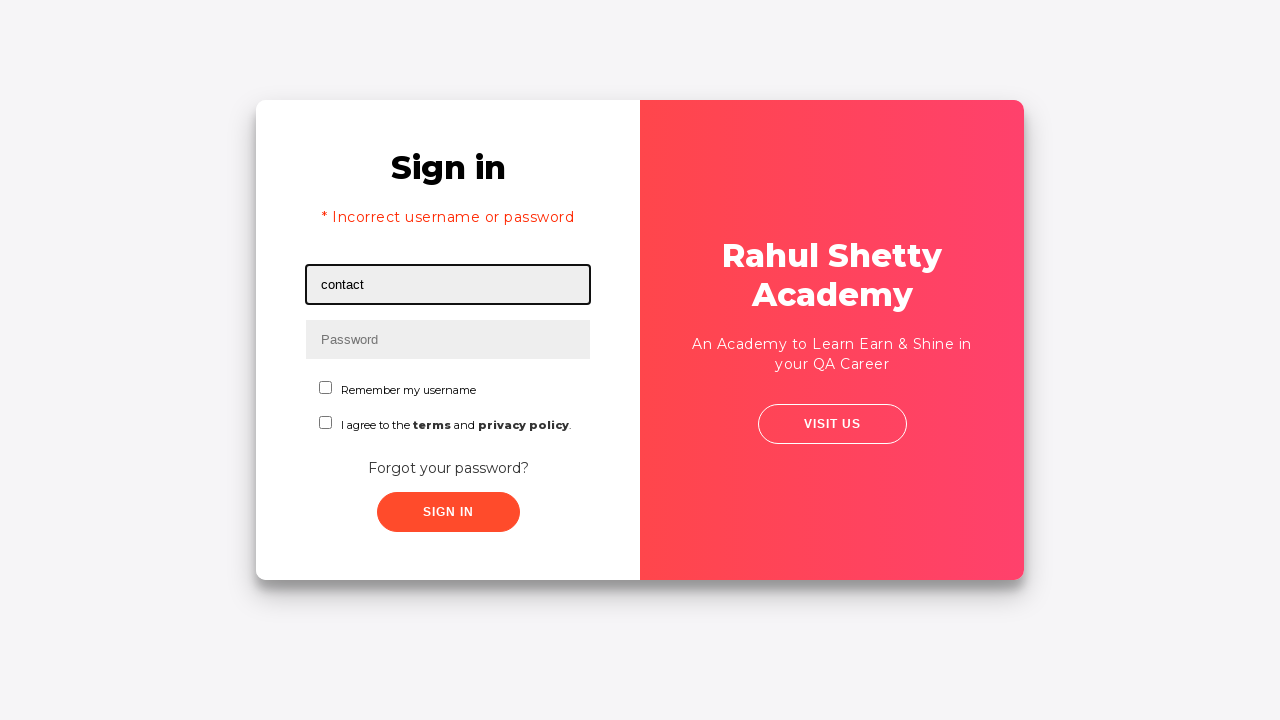

Filled password field with 'rahulshettyacademy' on input[type*='pass']
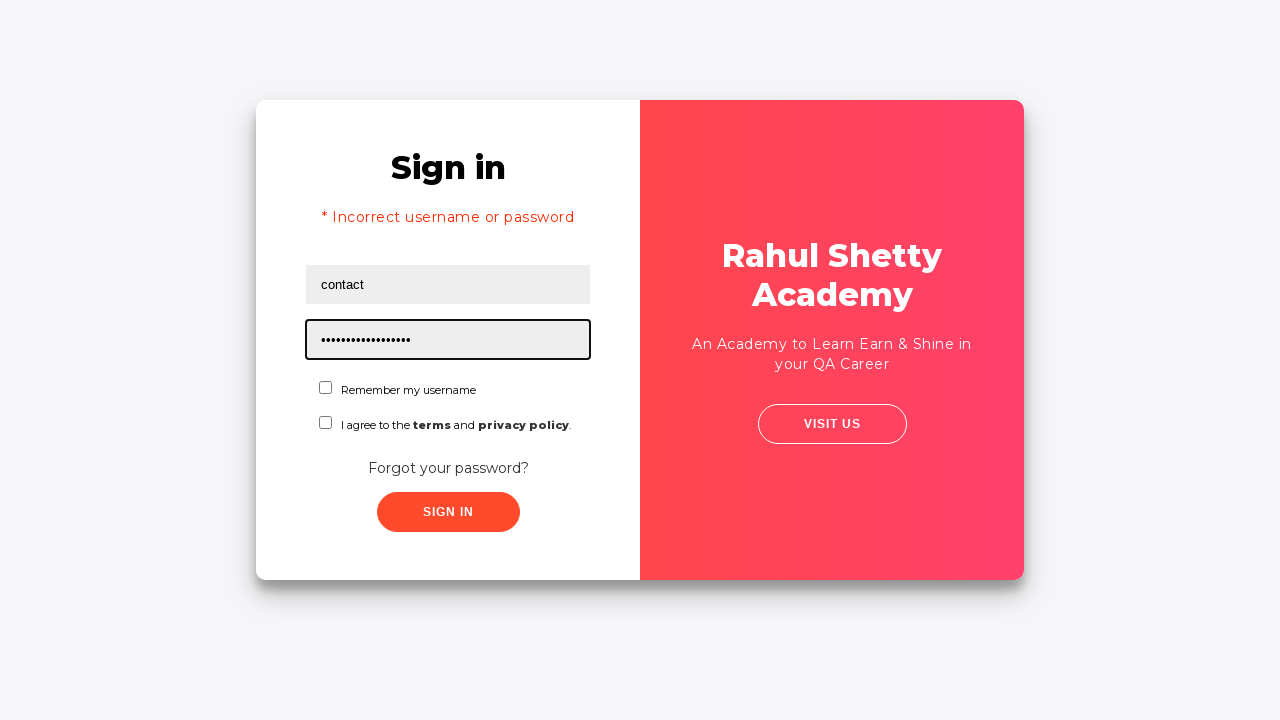

Clicked first checkbox at (326, 388) on #chkboxOne
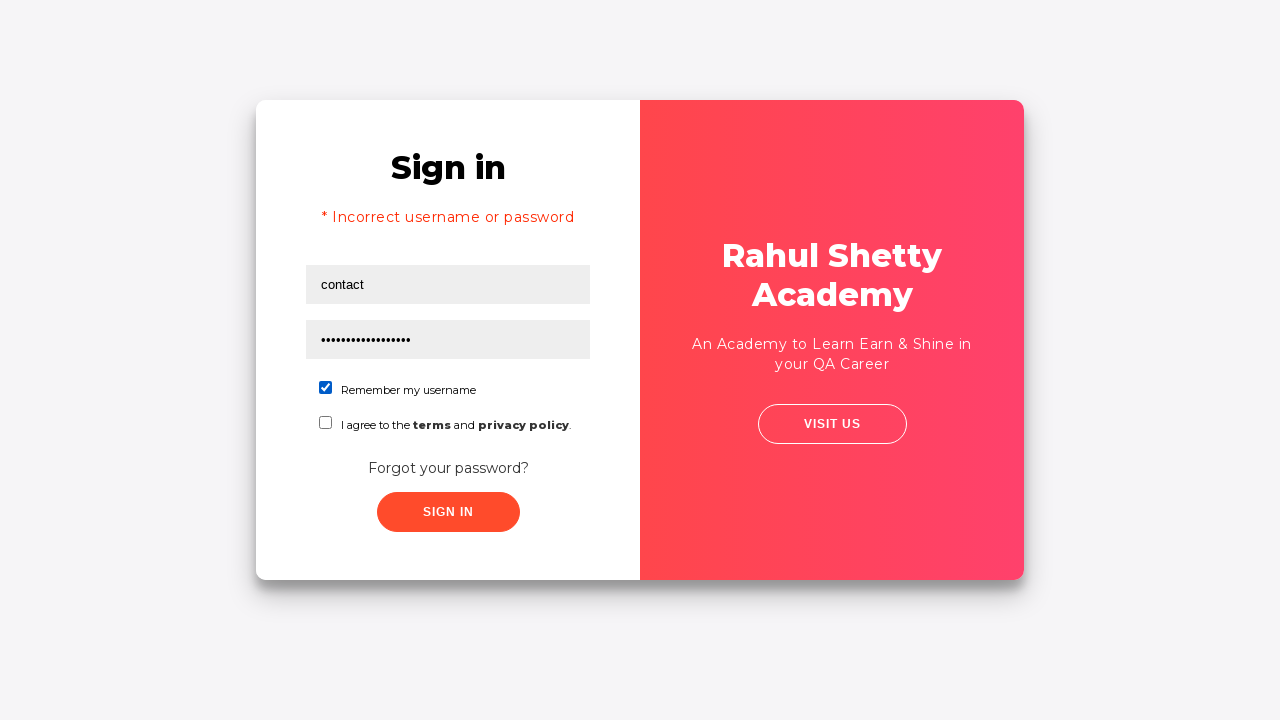

Clicked second checkbox at (326, 422) on #chkboxTwo
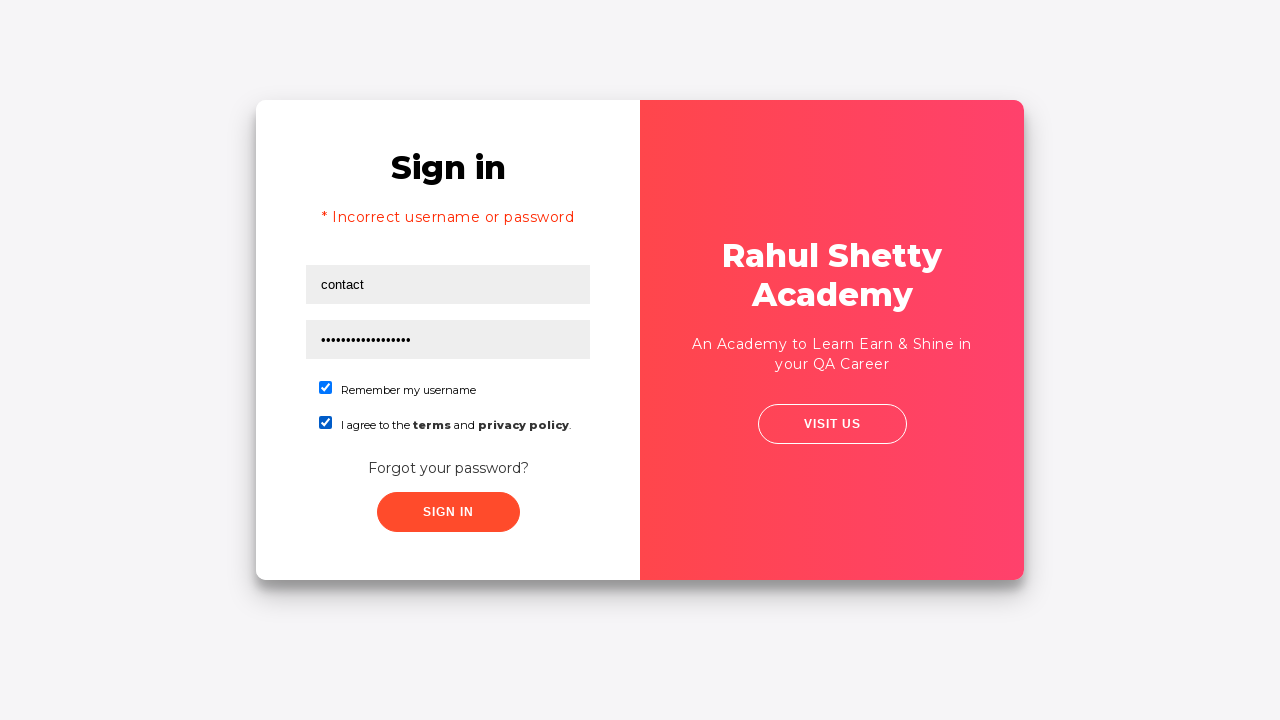

Clicked submit button at (448, 512) on xpath=//button[contains(@class,'submit')]
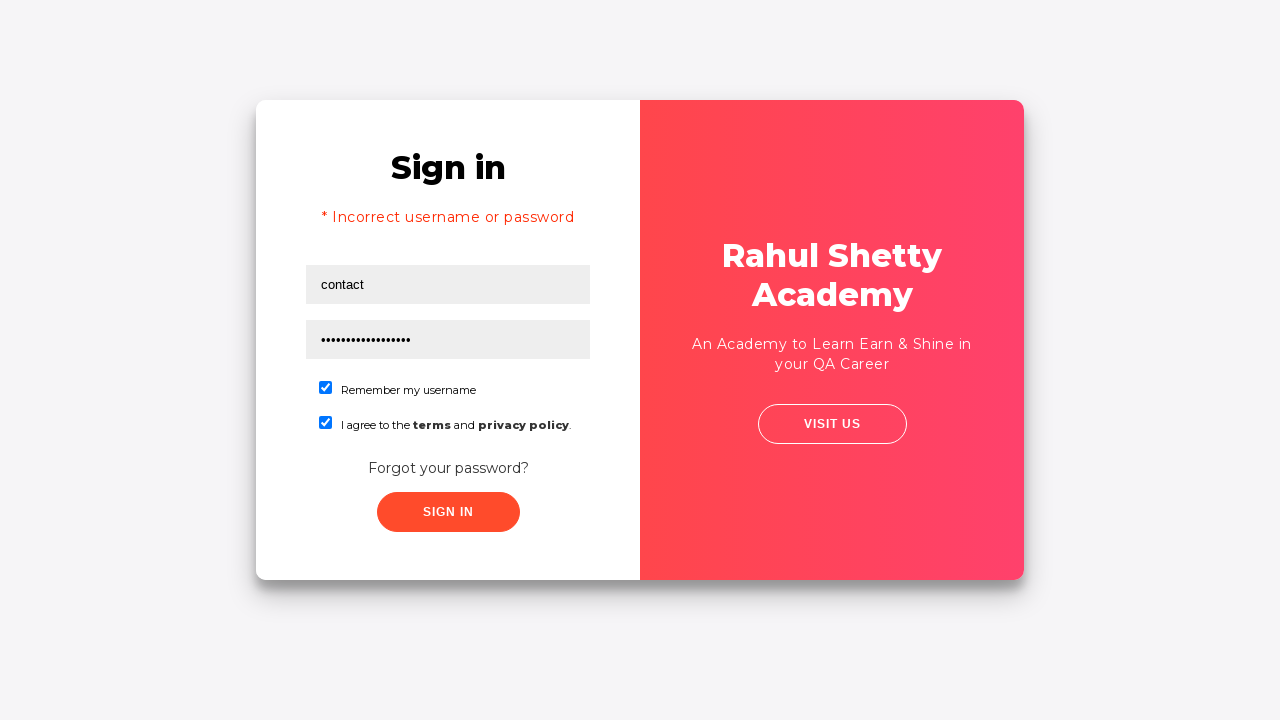

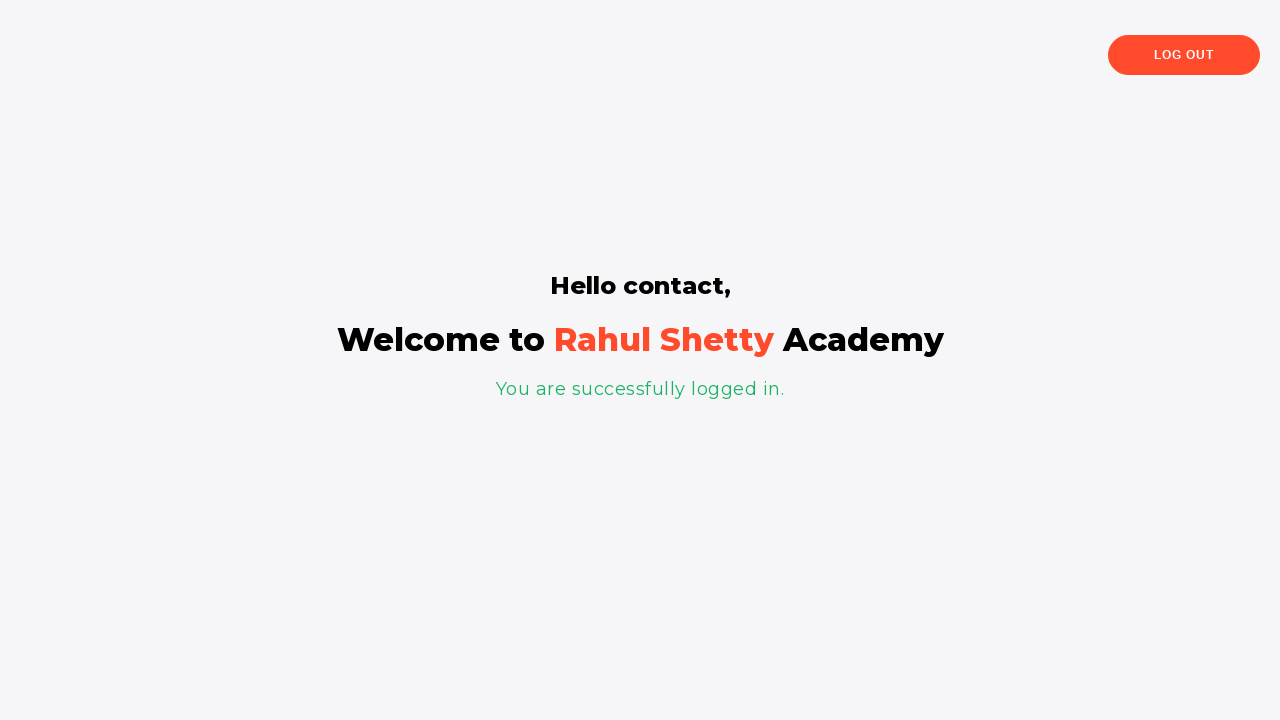